Navigates to an e-commerce playground site and verifies the page title contains "Your Store".

Starting URL: https://ecommerce-playground.lambdatest.io

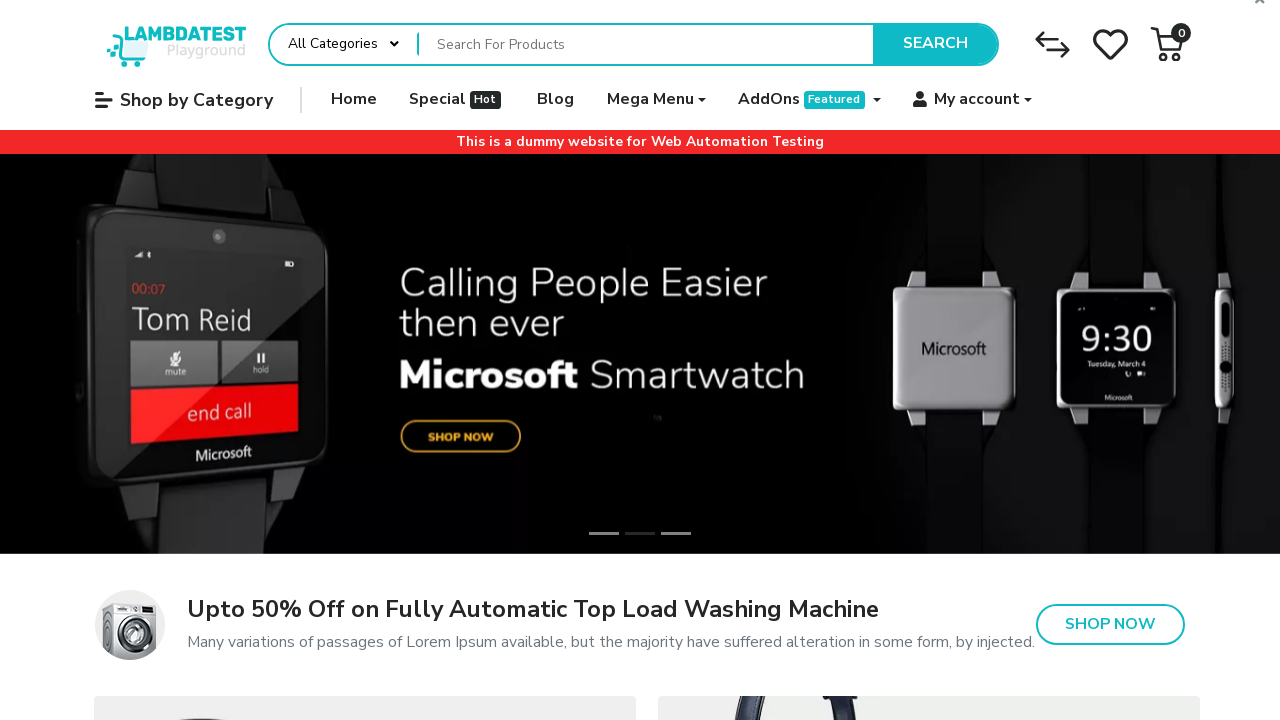

Waited for page DOM to load
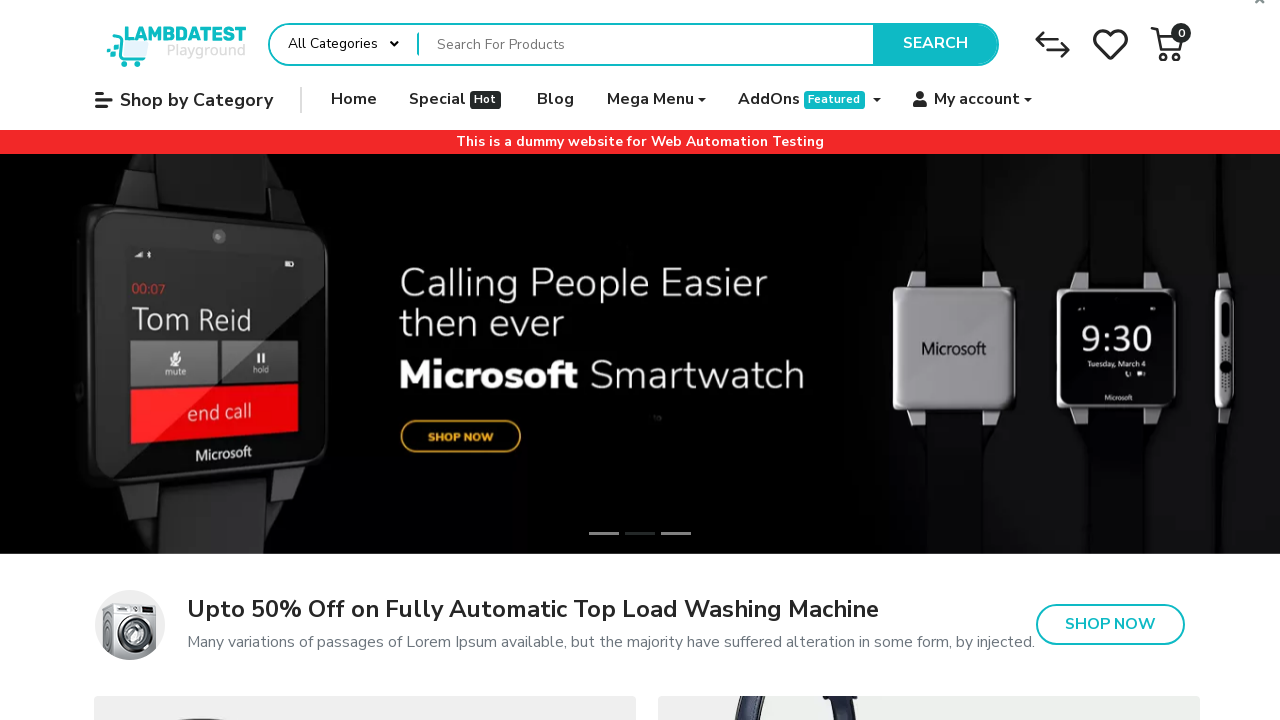

Verified page title contains 'Your Store'
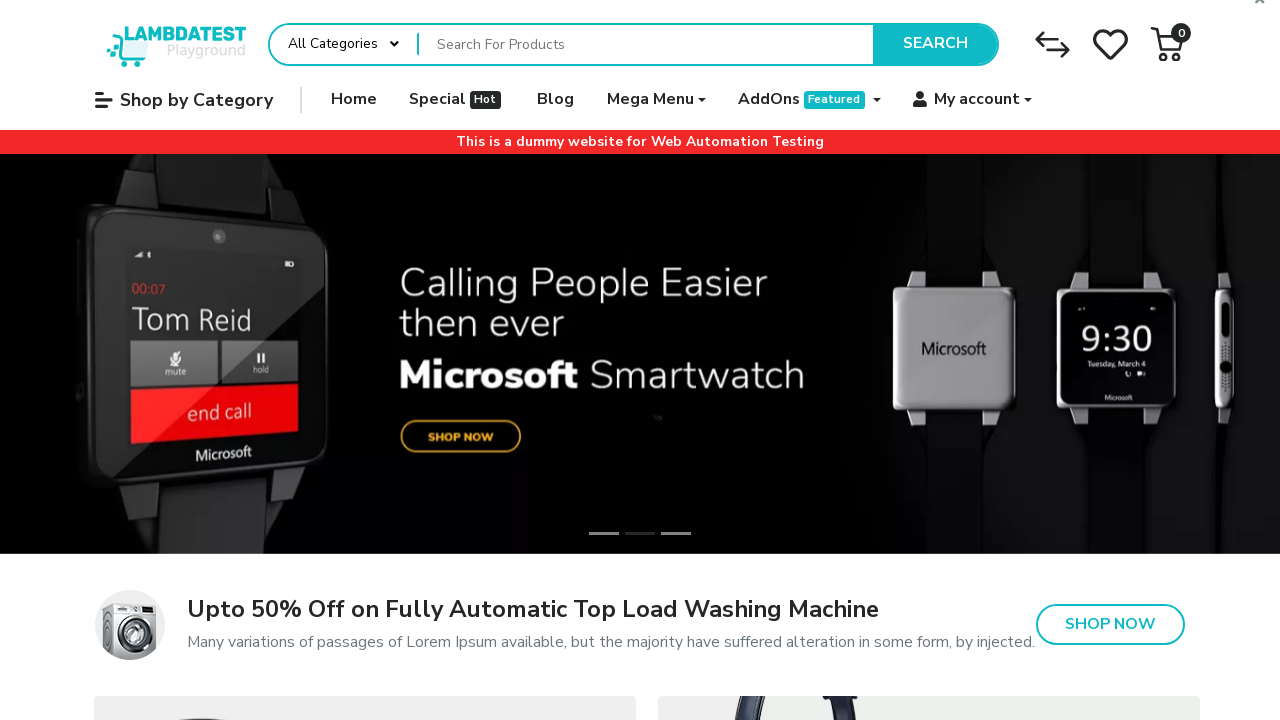

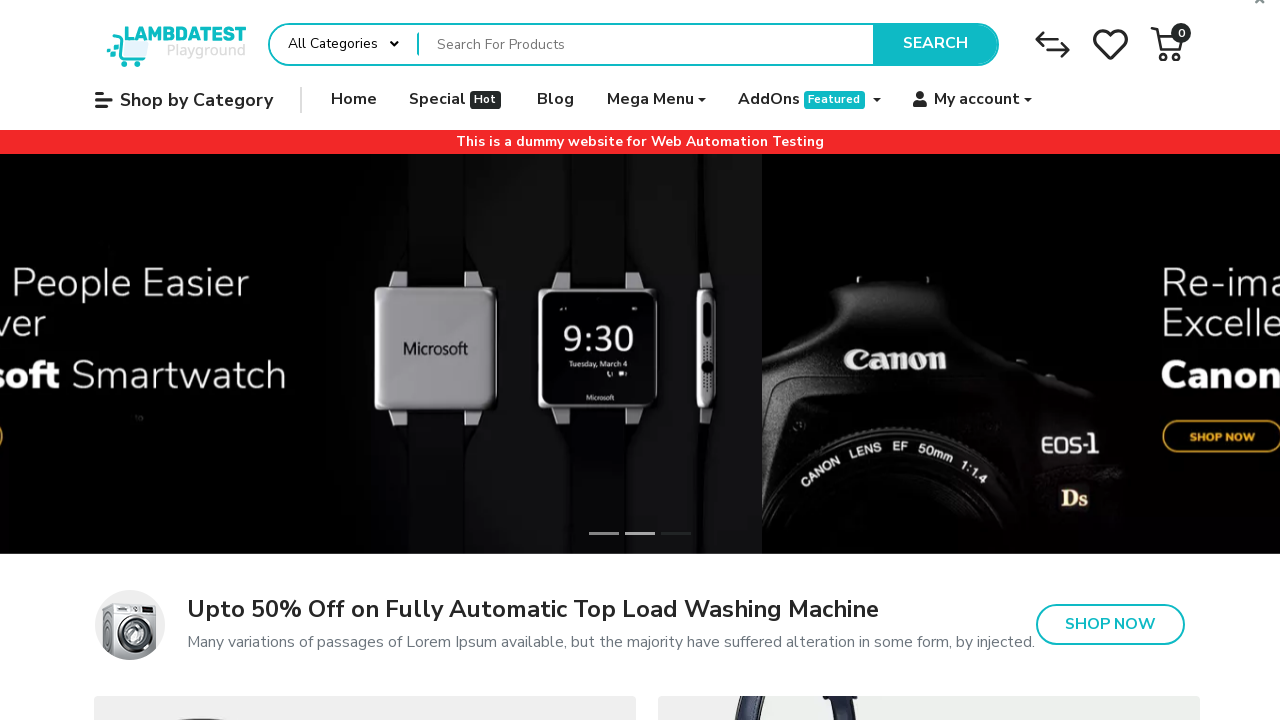